Tests clicking a button on the DemoQA buttons page using the "Click Me" button element

Starting URL: https://demoqa.com/buttons

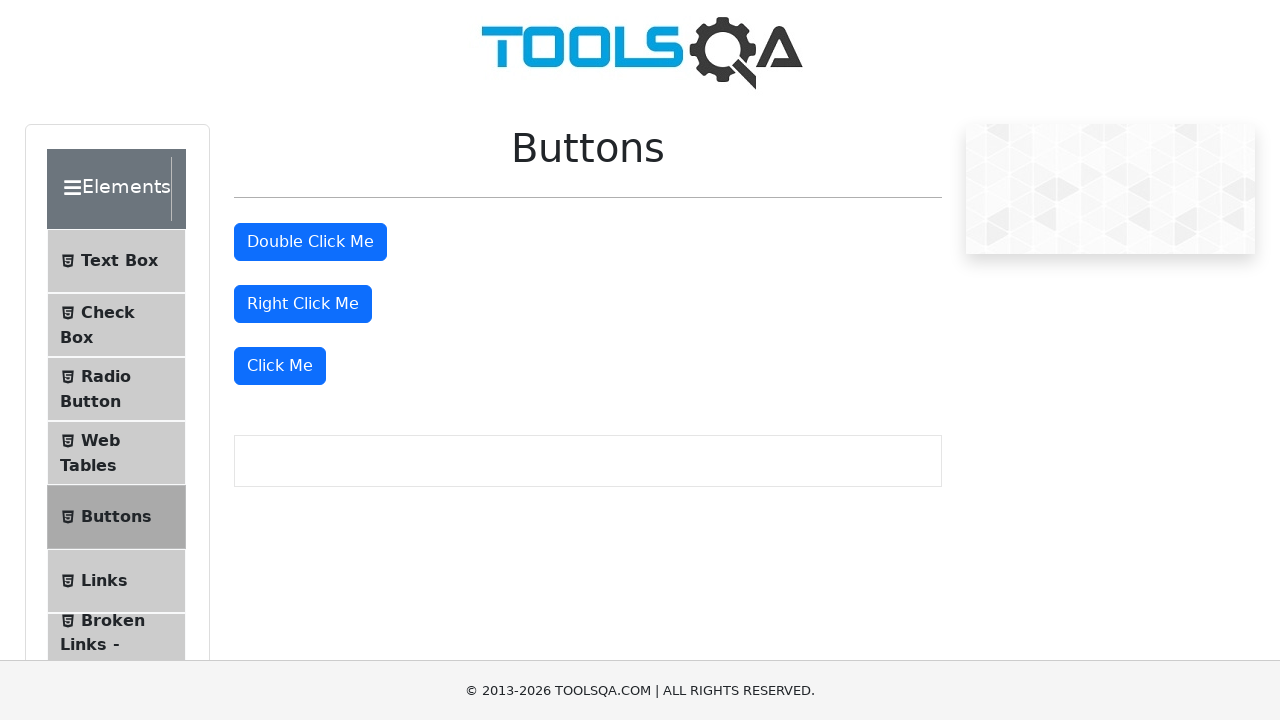

Waited 3 seconds before interacting with button
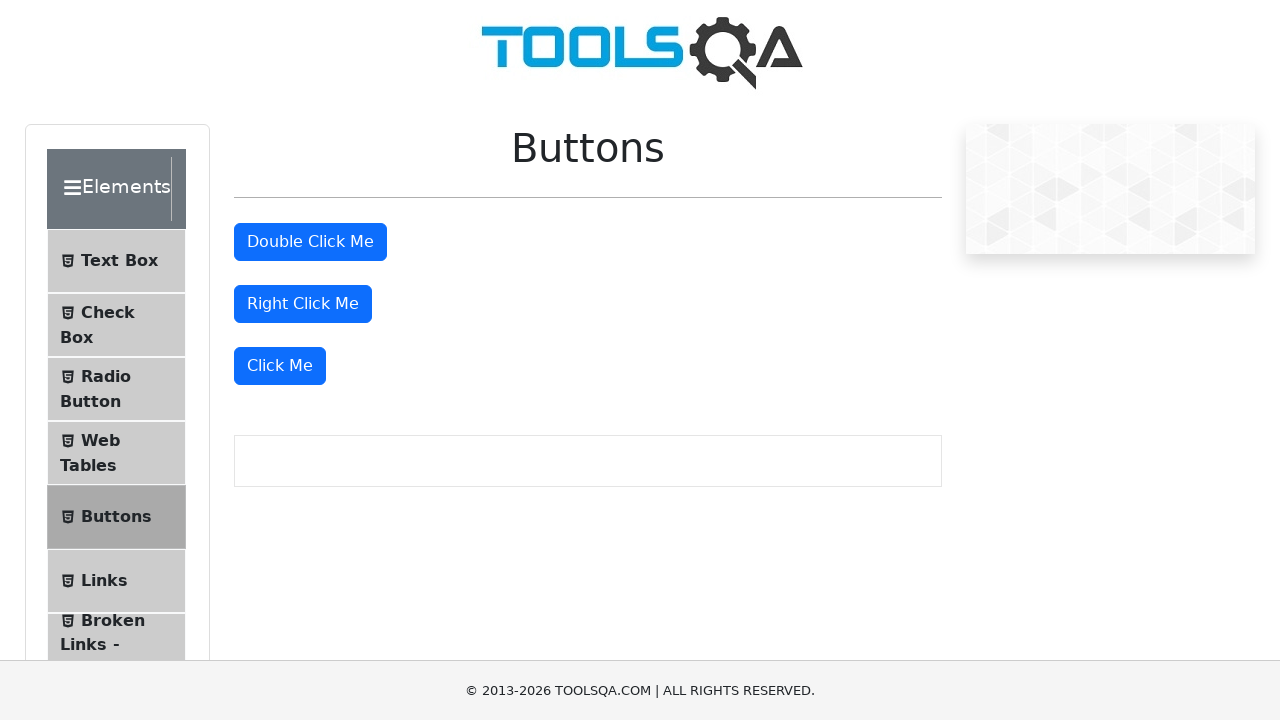

Clicked the 'Click Me' button on DemoQA buttons page at (280, 366) on xpath=//button[text()='Click Me']
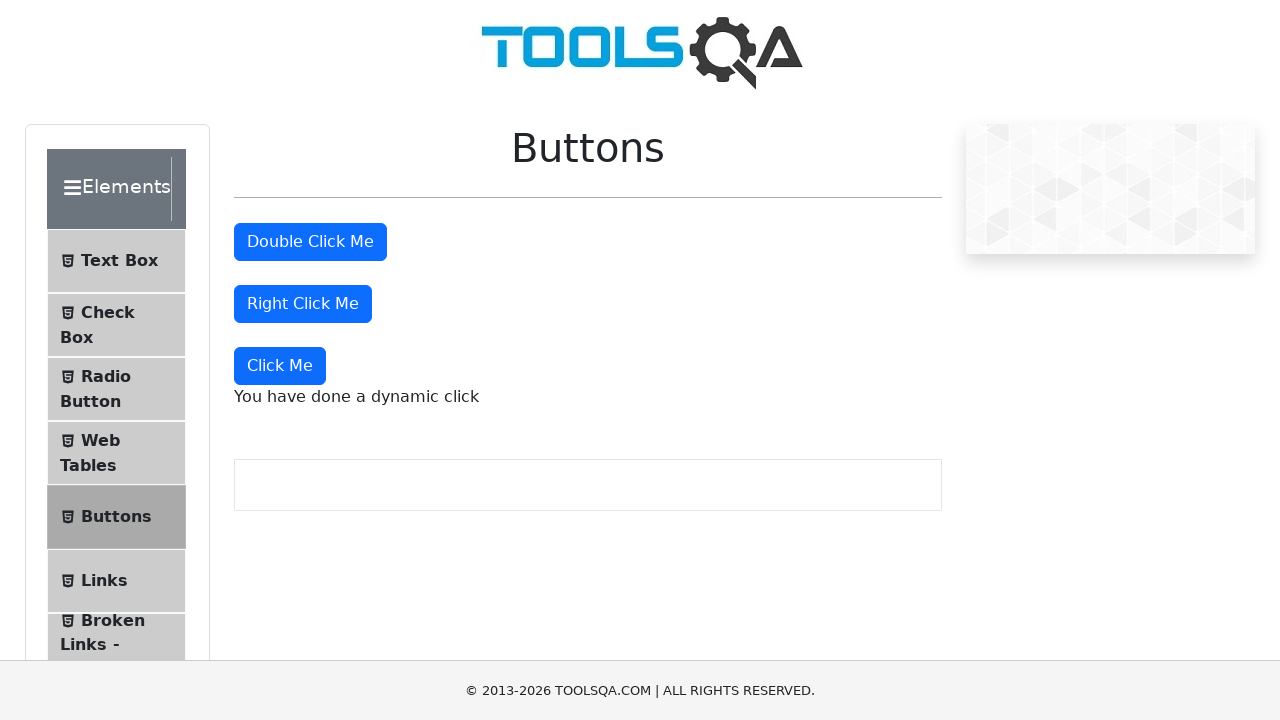

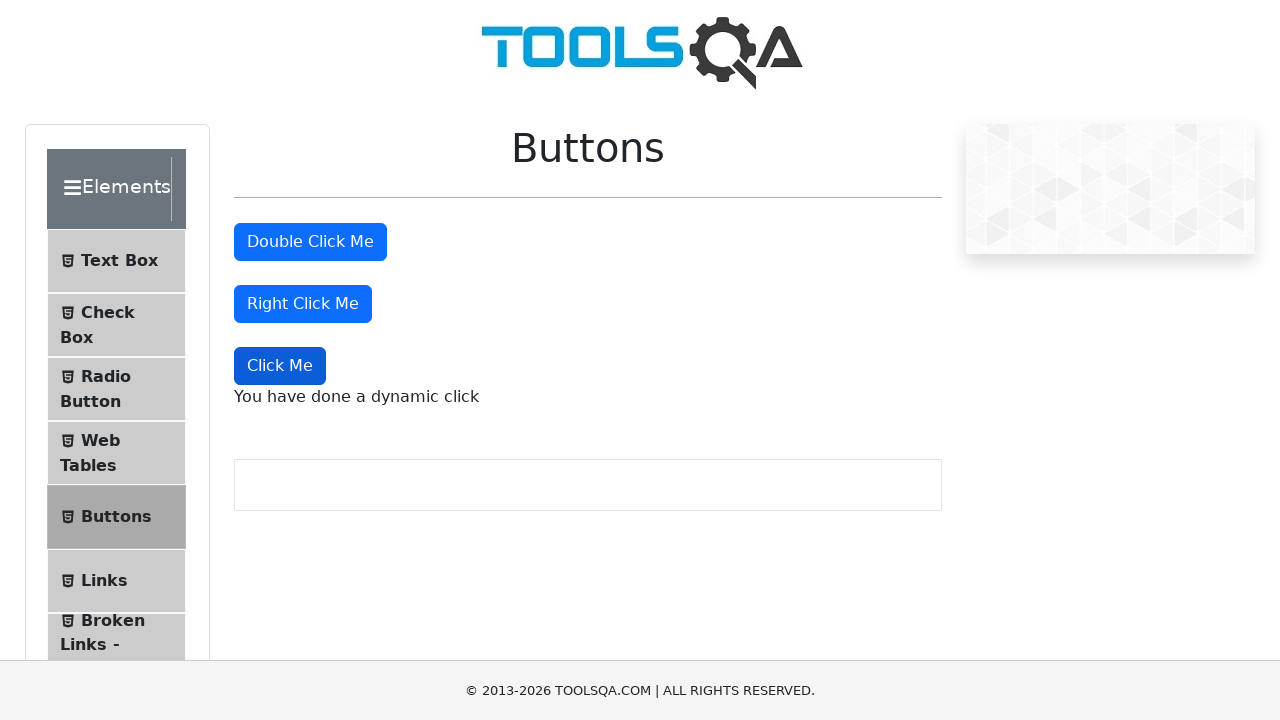